Tests dynamic properties page by waiting for elements to become visible, enabled, and change color over time. Demonstrates handling of dynamically appearing and changing elements.

Starting URL: https://demoqa.com/dynamic-properties

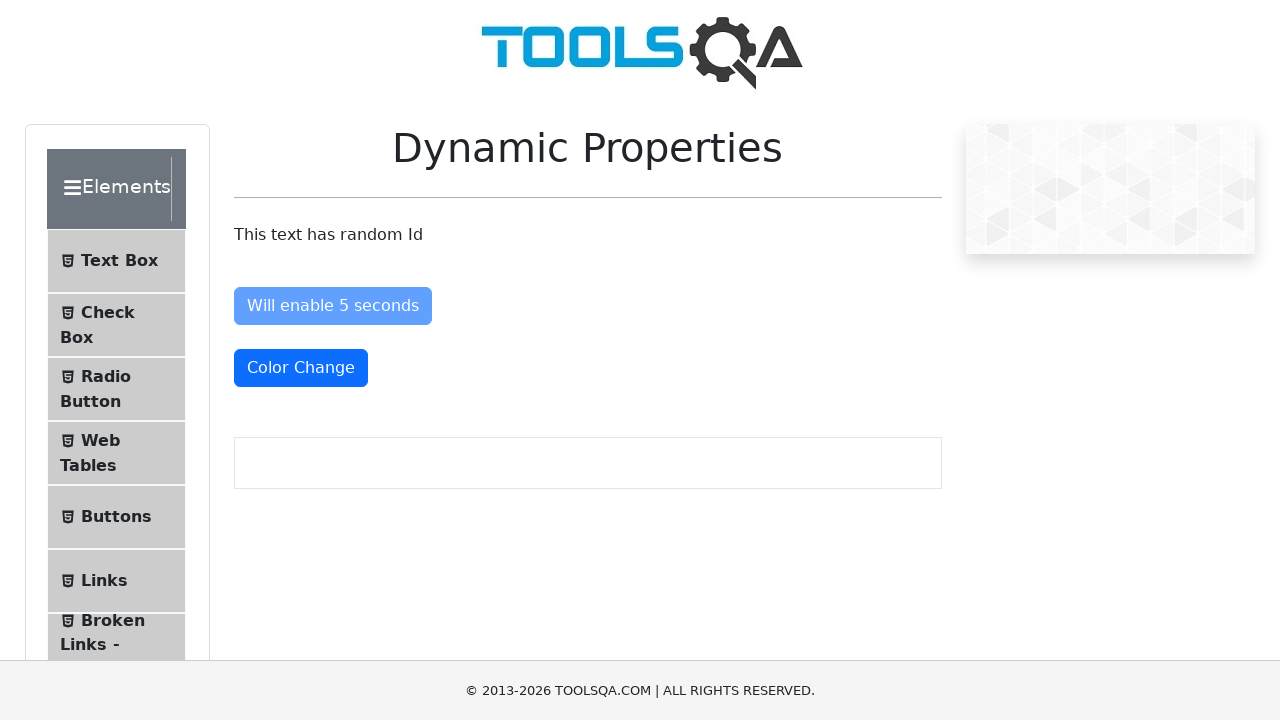

Located the color change button
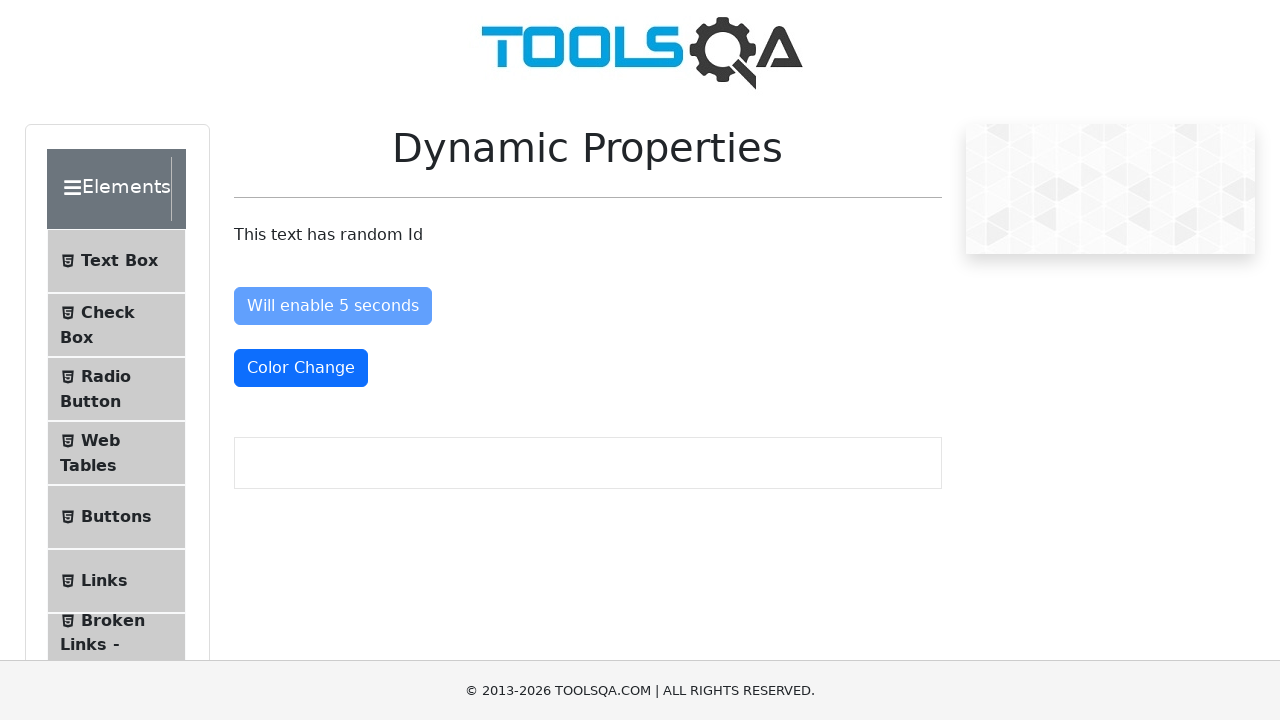

Located the enable after button
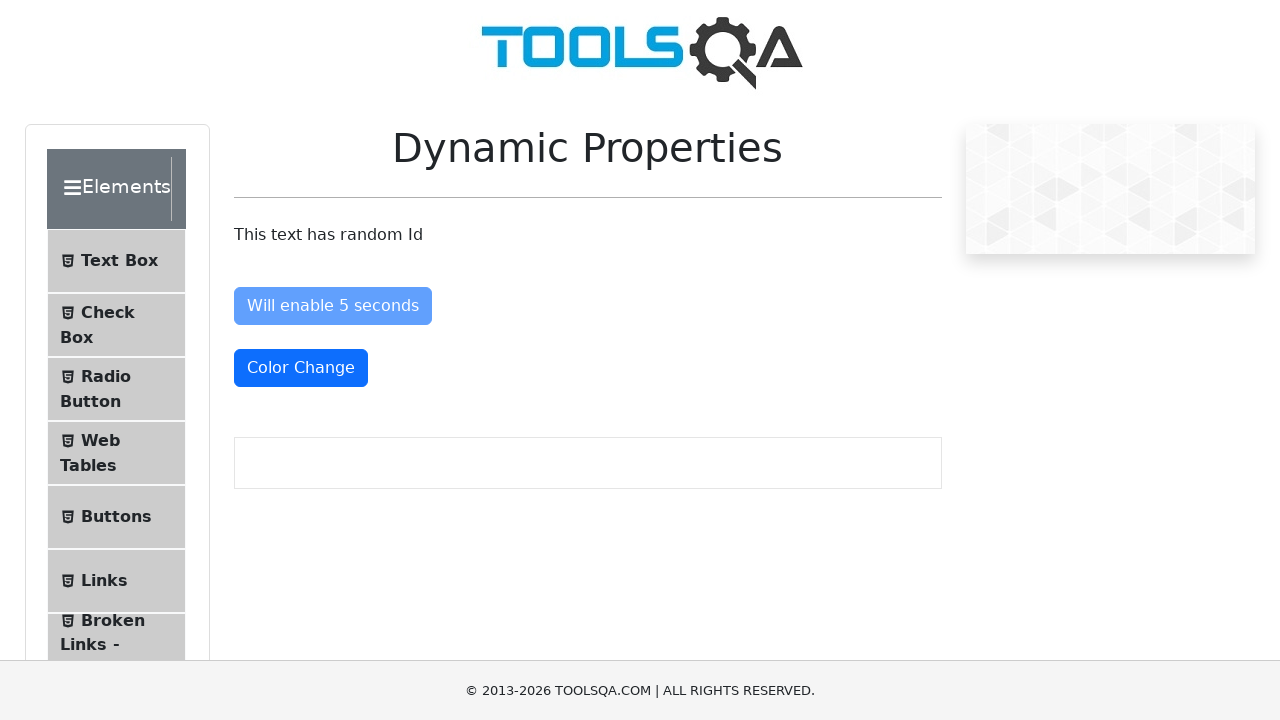

Waited for 'Visible After' button to become visible
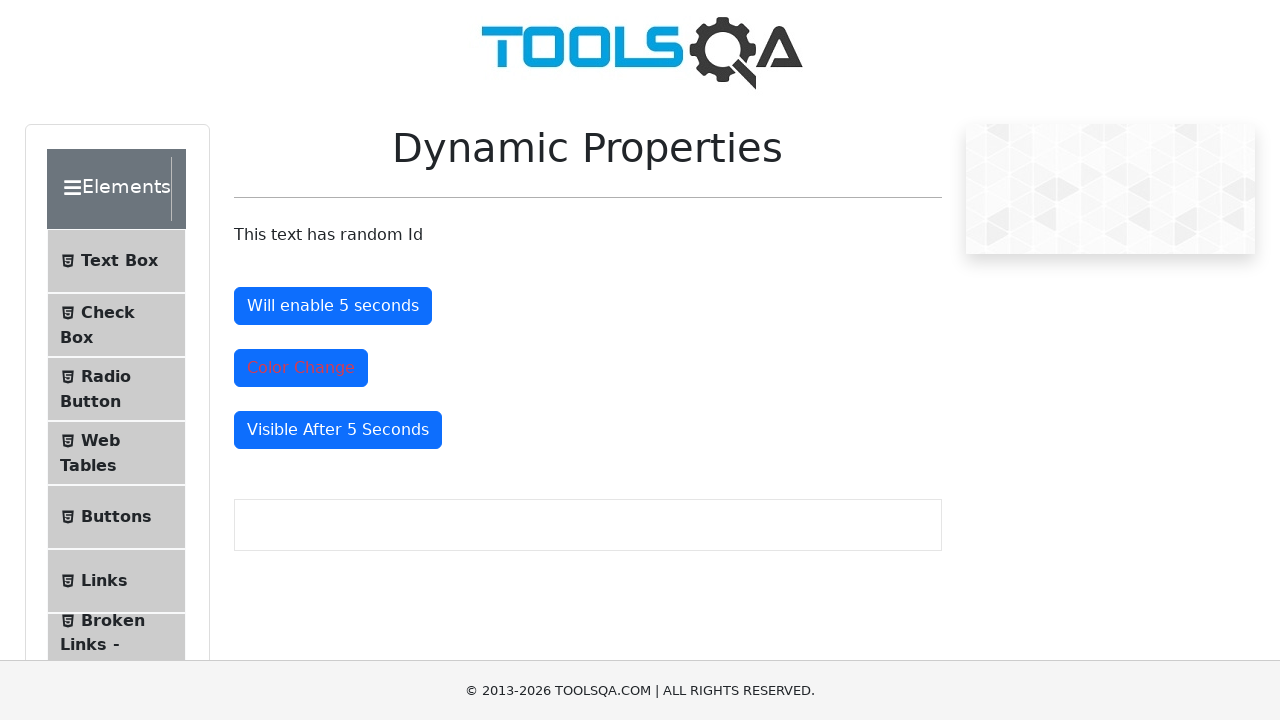

Located the visible after button
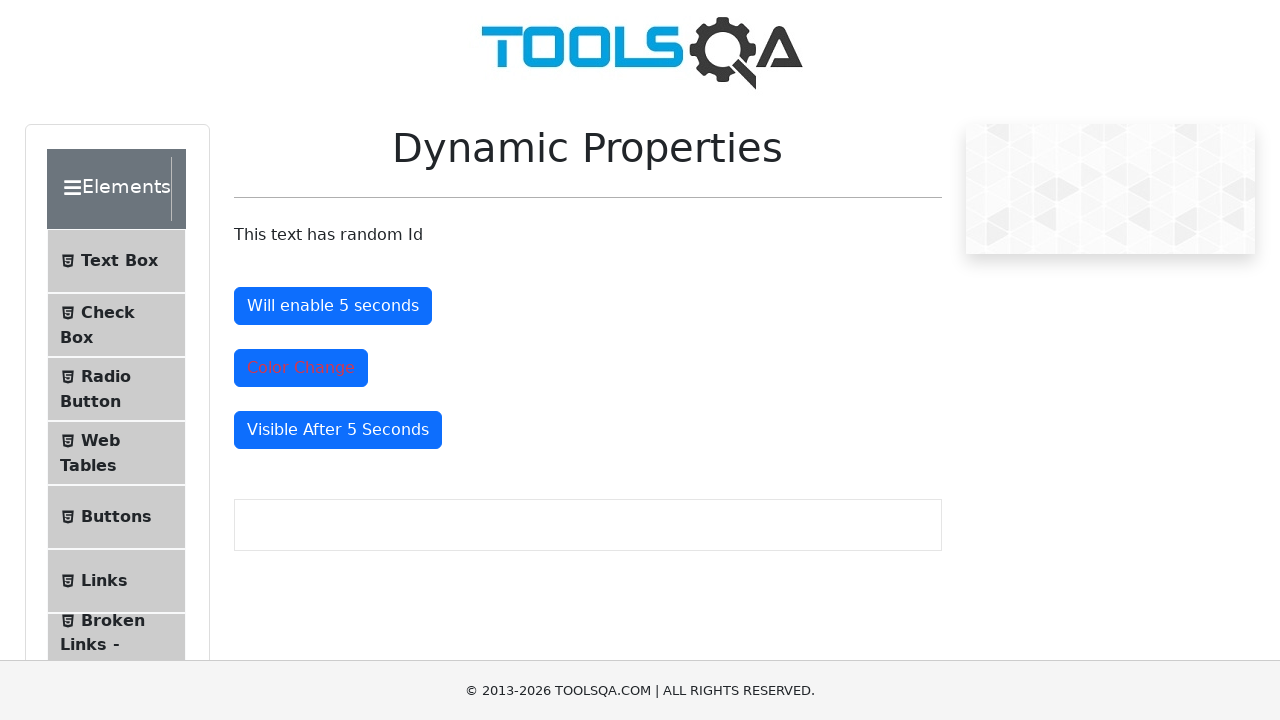

Verified the visible after button is visible
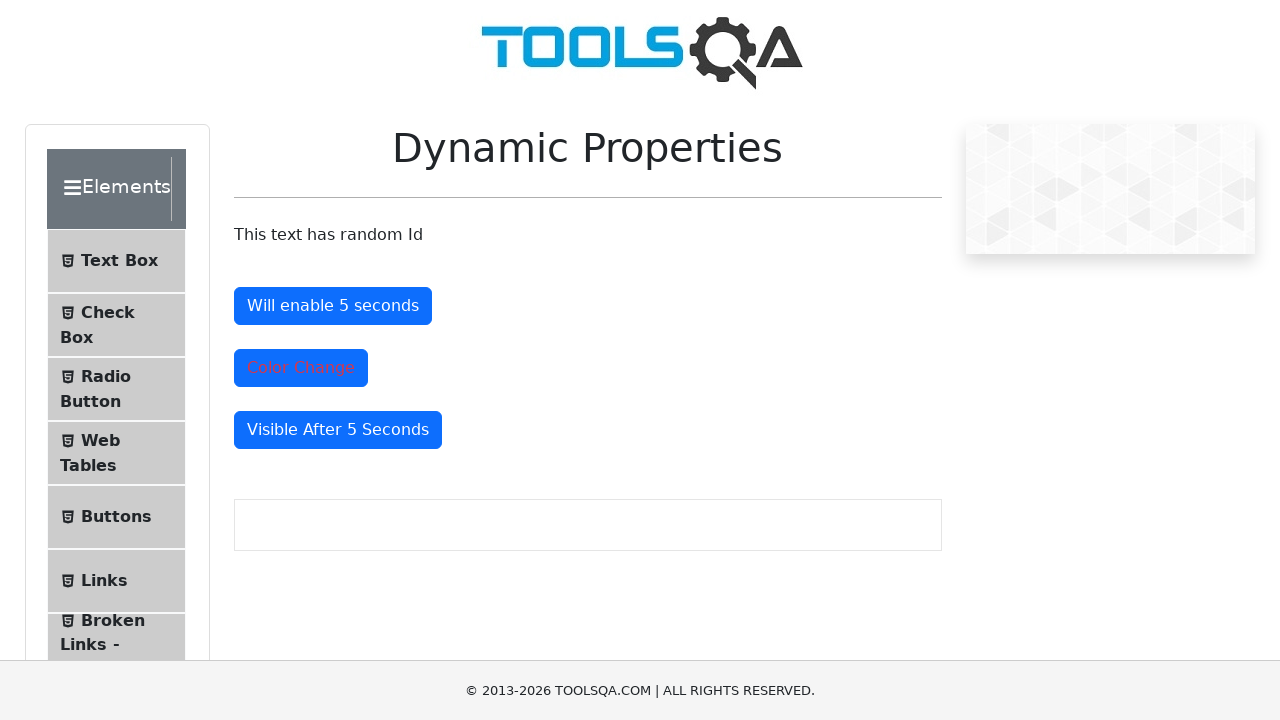

Verified the enable after button is enabled
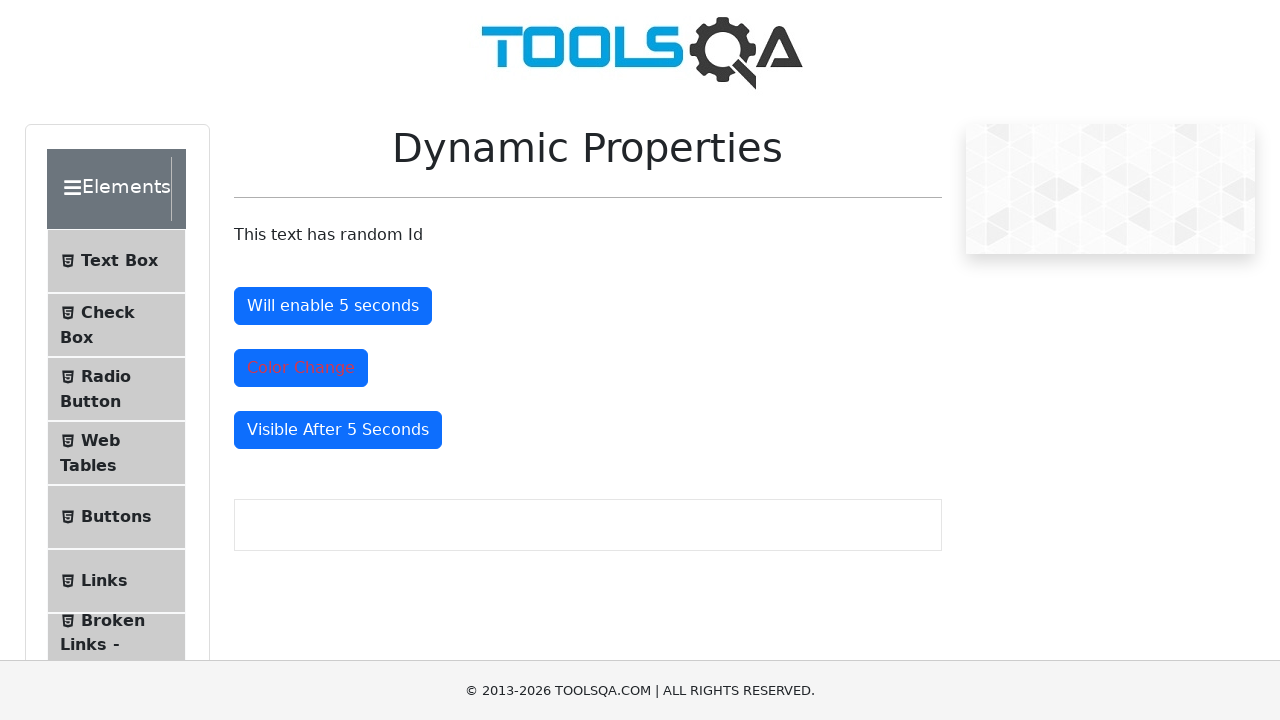

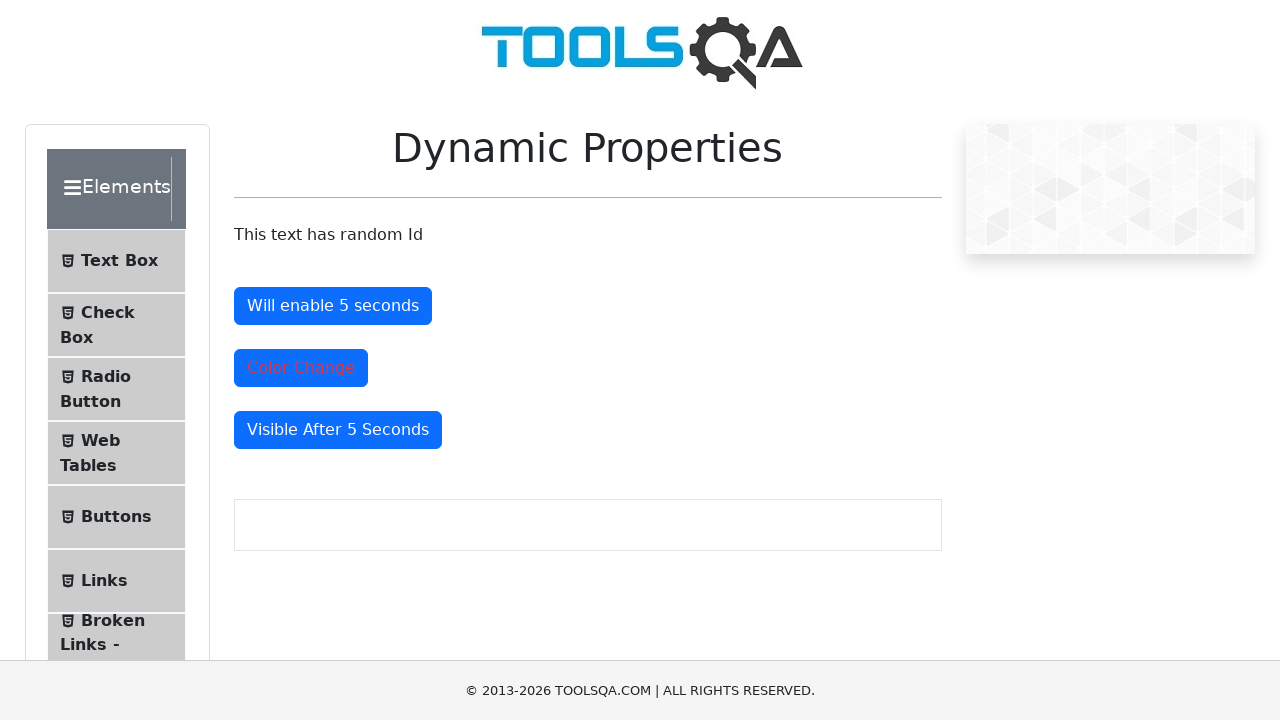